Tests navigation on the EaseMyTrip travel booking website by clicking on the Flights menu option

Starting URL: https://www.easemytrip.com/

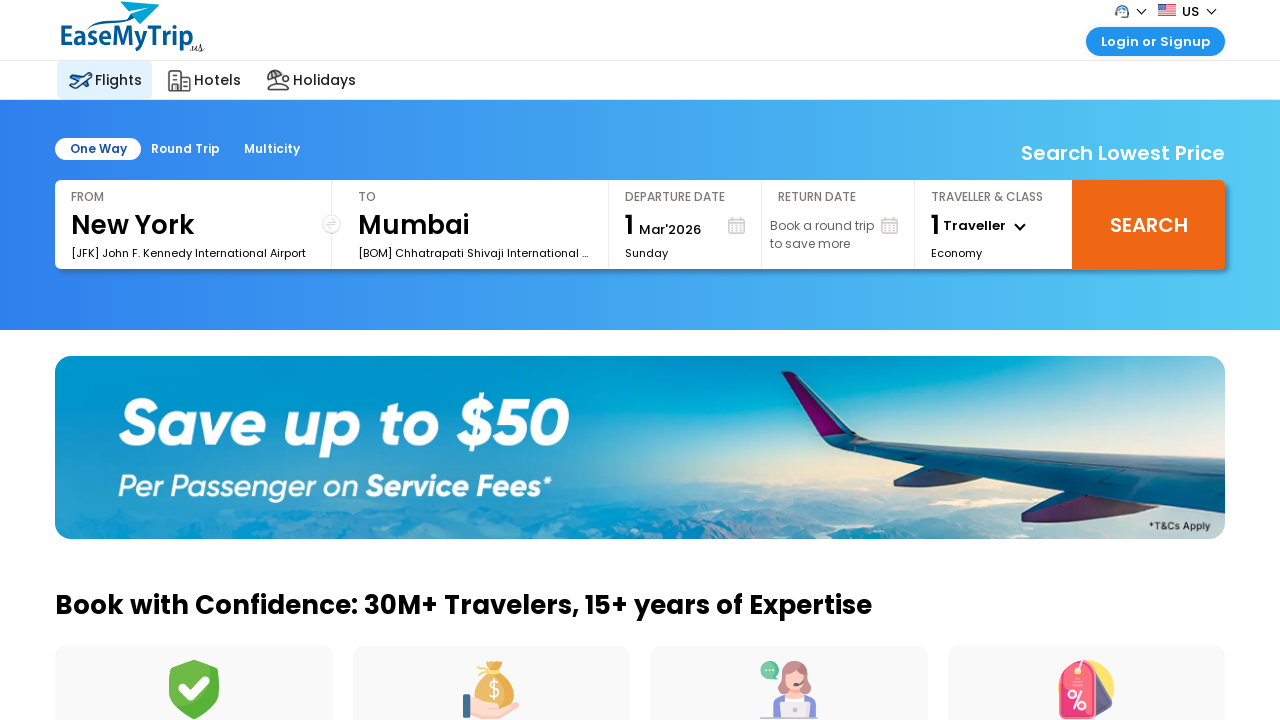

Clicked on the Flights menu option in the navigation at (118, 80) on xpath=//span[text()='Flights']
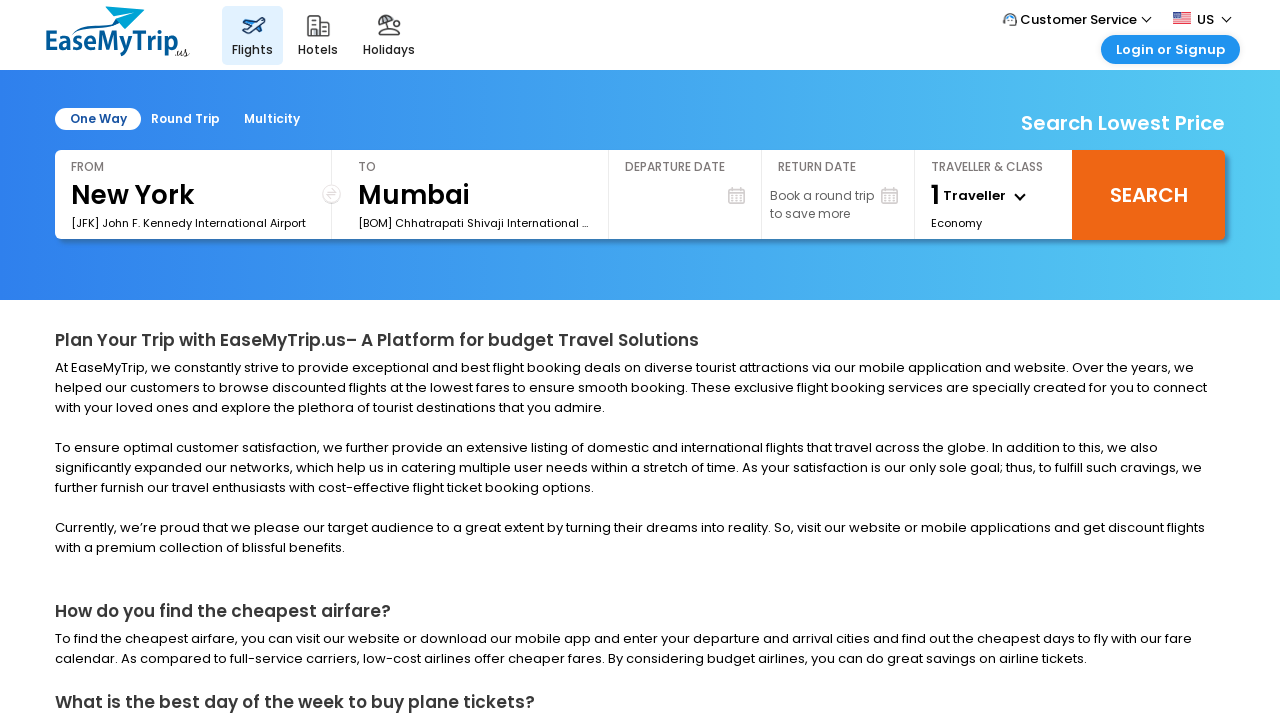

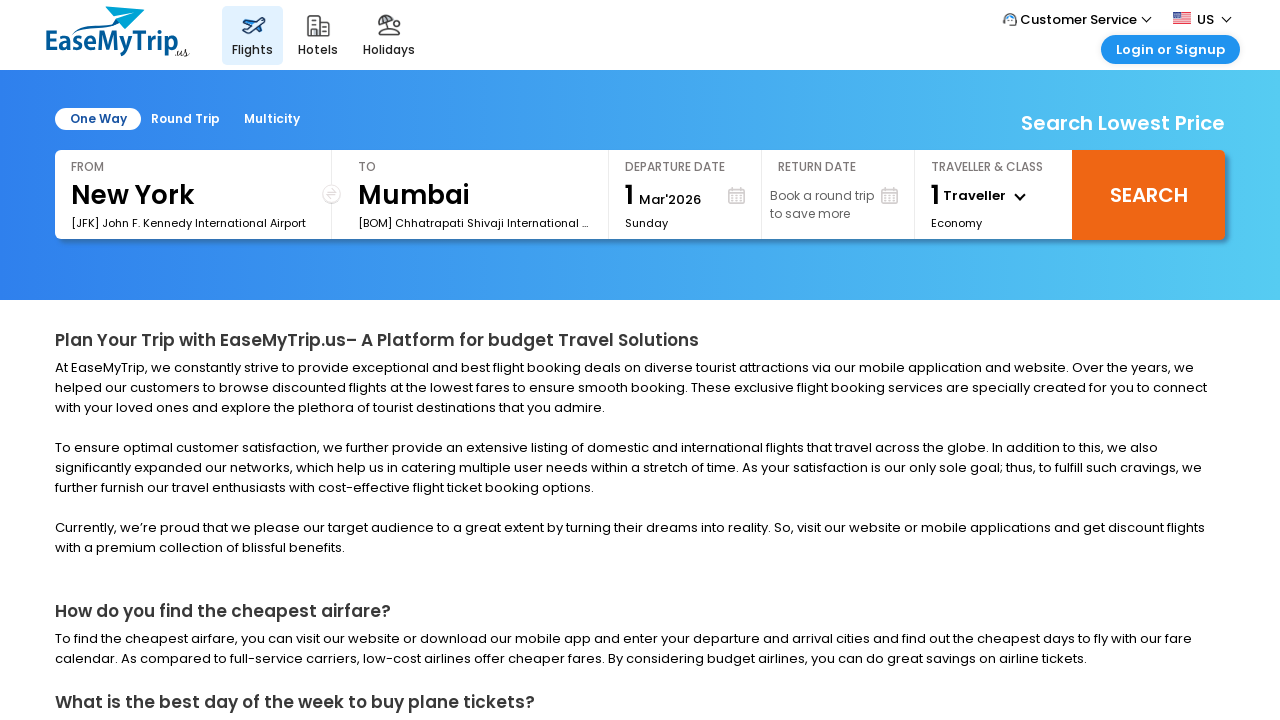